Tests the contact form by navigating to the contact page, selecting a contact reason, filling out name, email, affiliation, and comment fields, then submitting the form

Starting URL: https://ezid.cdlib.org

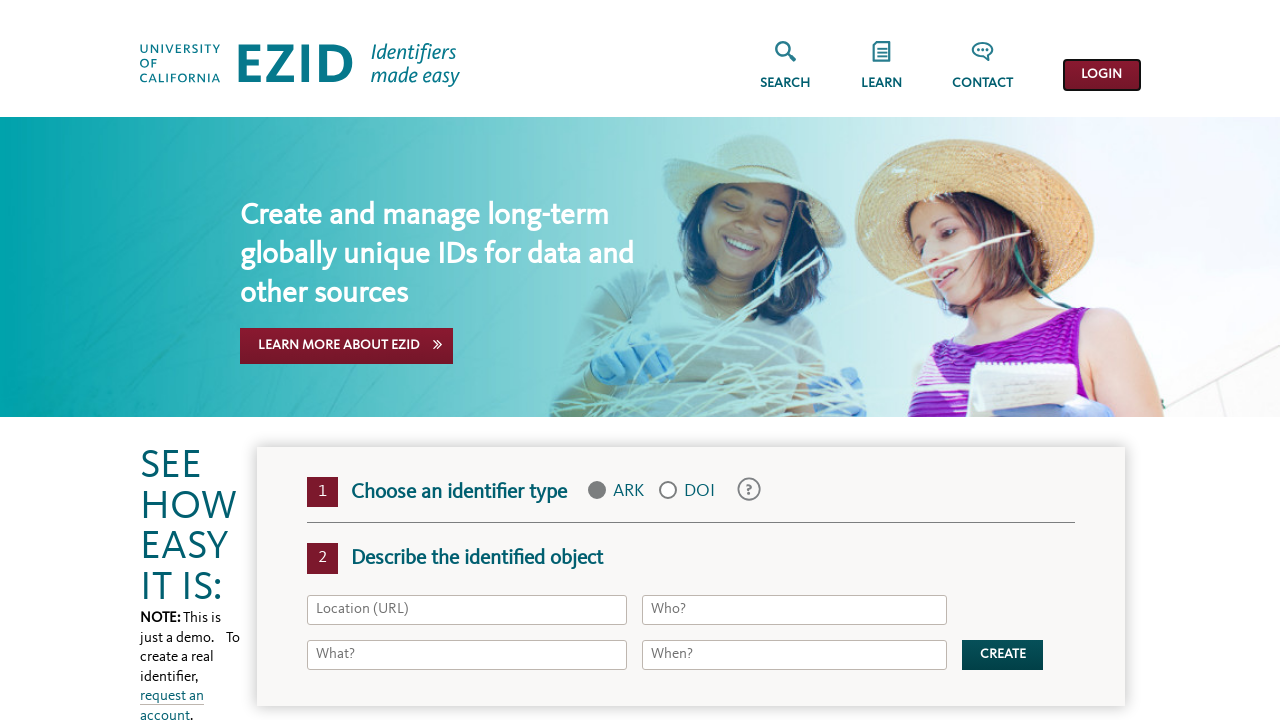

Clicked contact link in navigation at (983, 71) on a.header__nav-item-contact
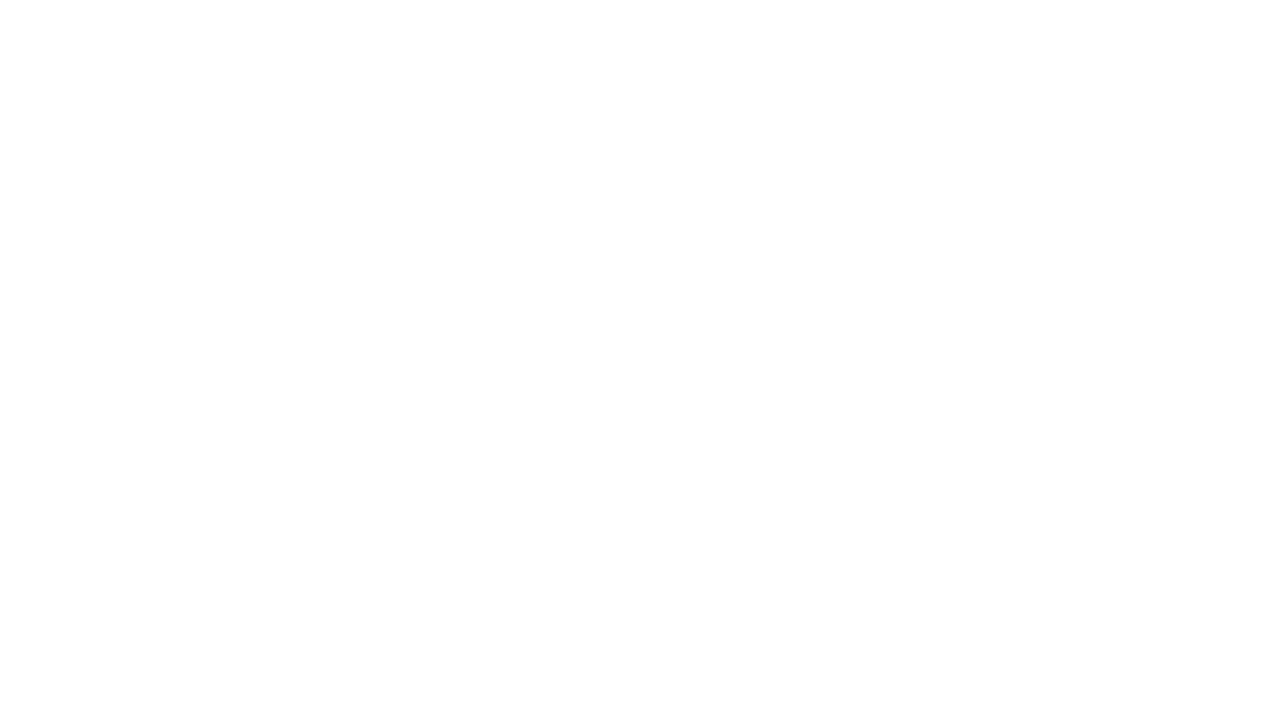

Contact page loaded
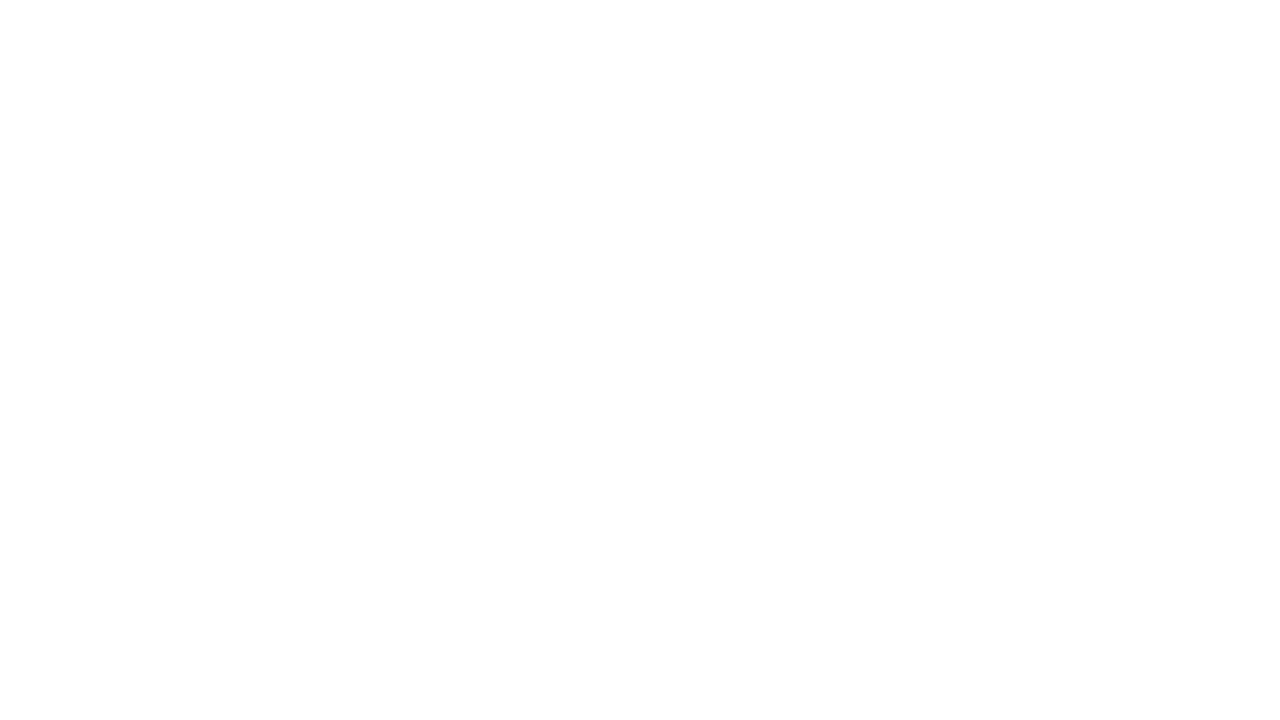

Selected 'Other' from contact reason dropdown on #id_contact_reason
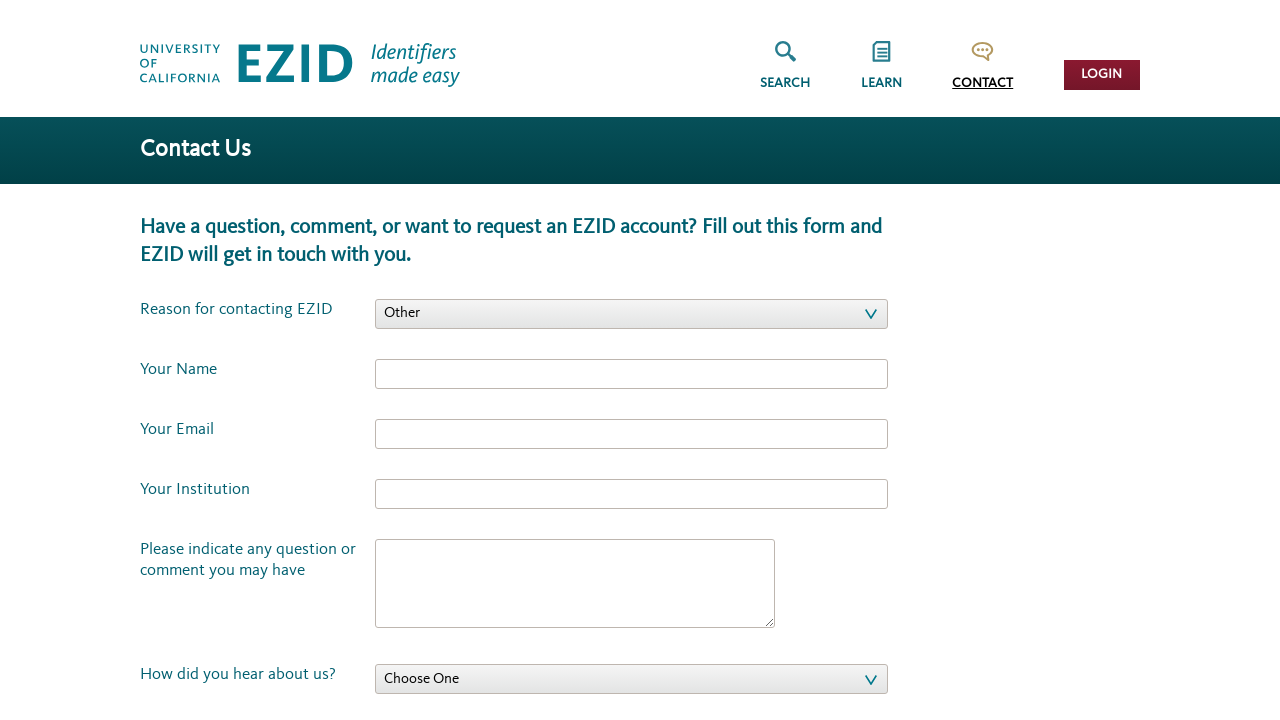

Filled name field with 'test name' on #id_your_name
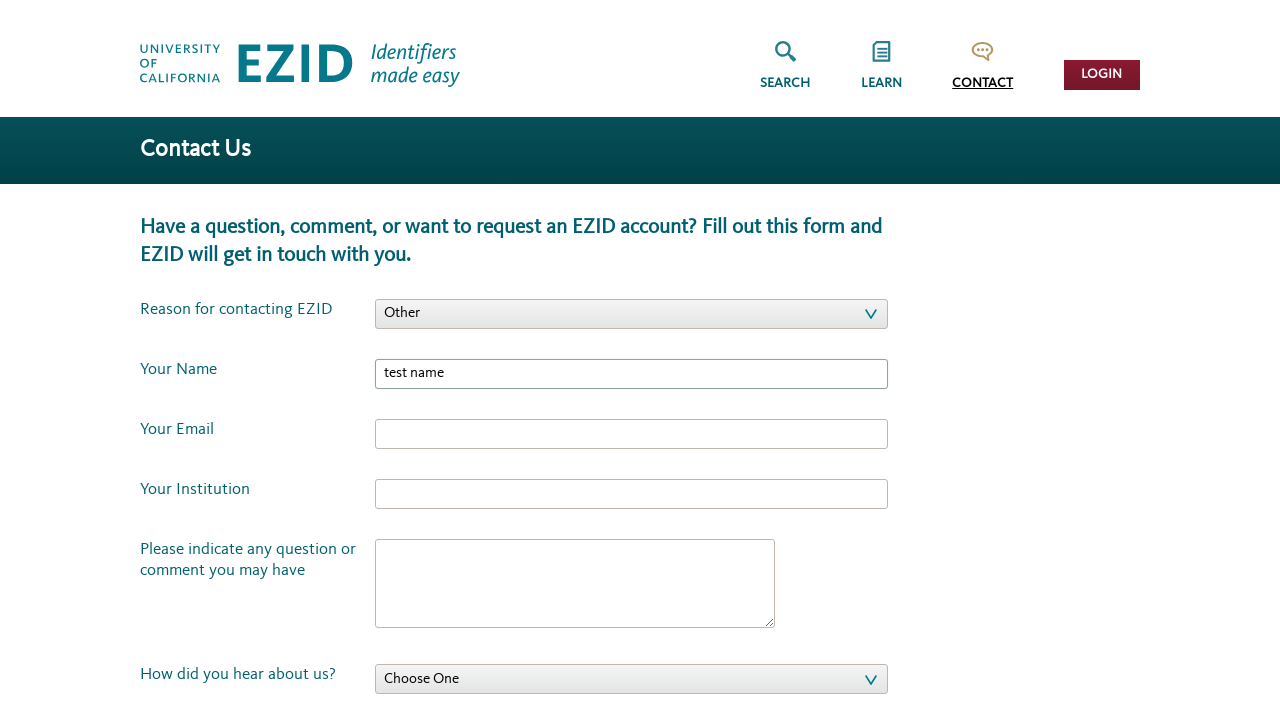

Filled email field with 'ezid.test@cdl.org' on #id_email
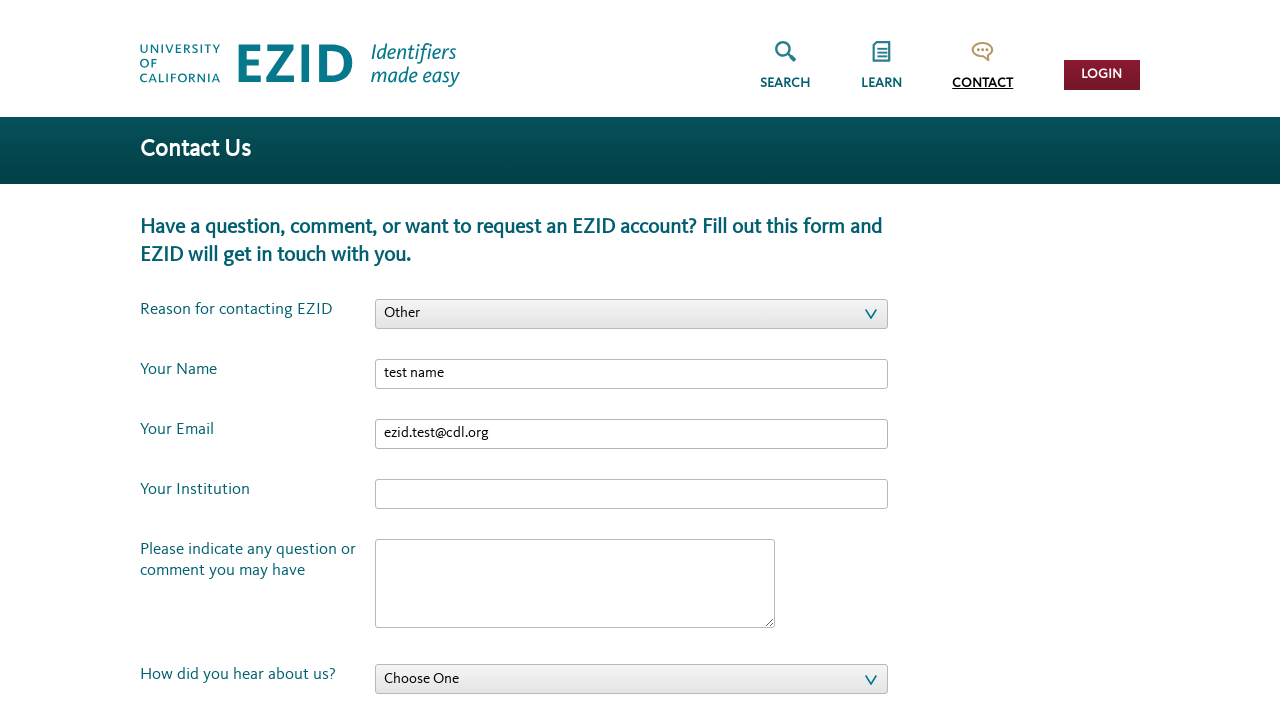

Filled affiliation field with 'CDL' on #id_affiliation
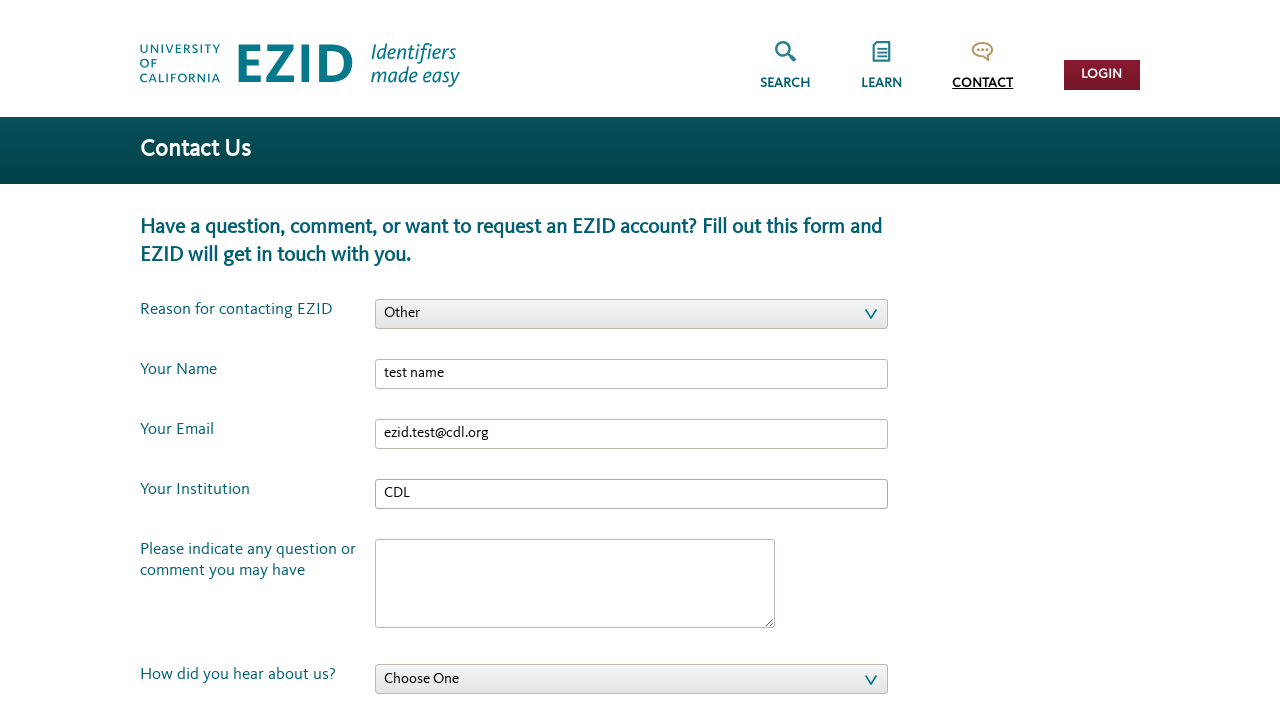

Filled comment field with 'Test contact EZID form' on #id_comment
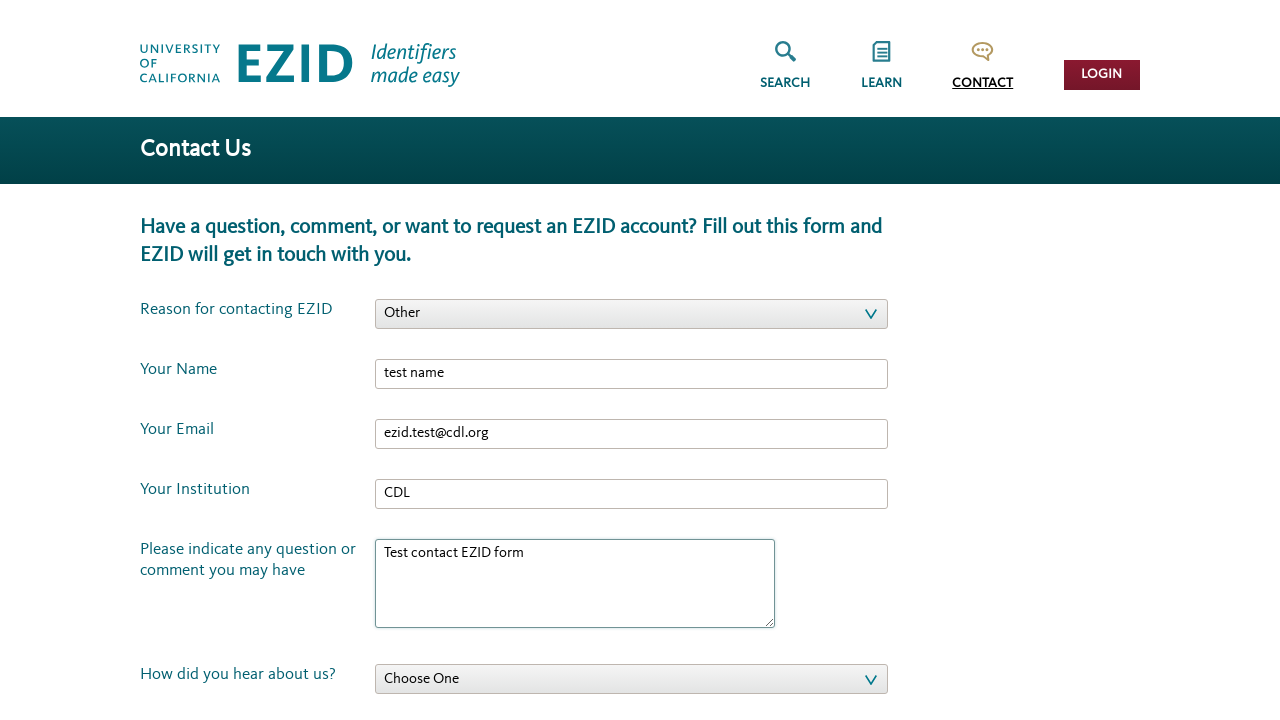

Filled question field with '2' on #id_question
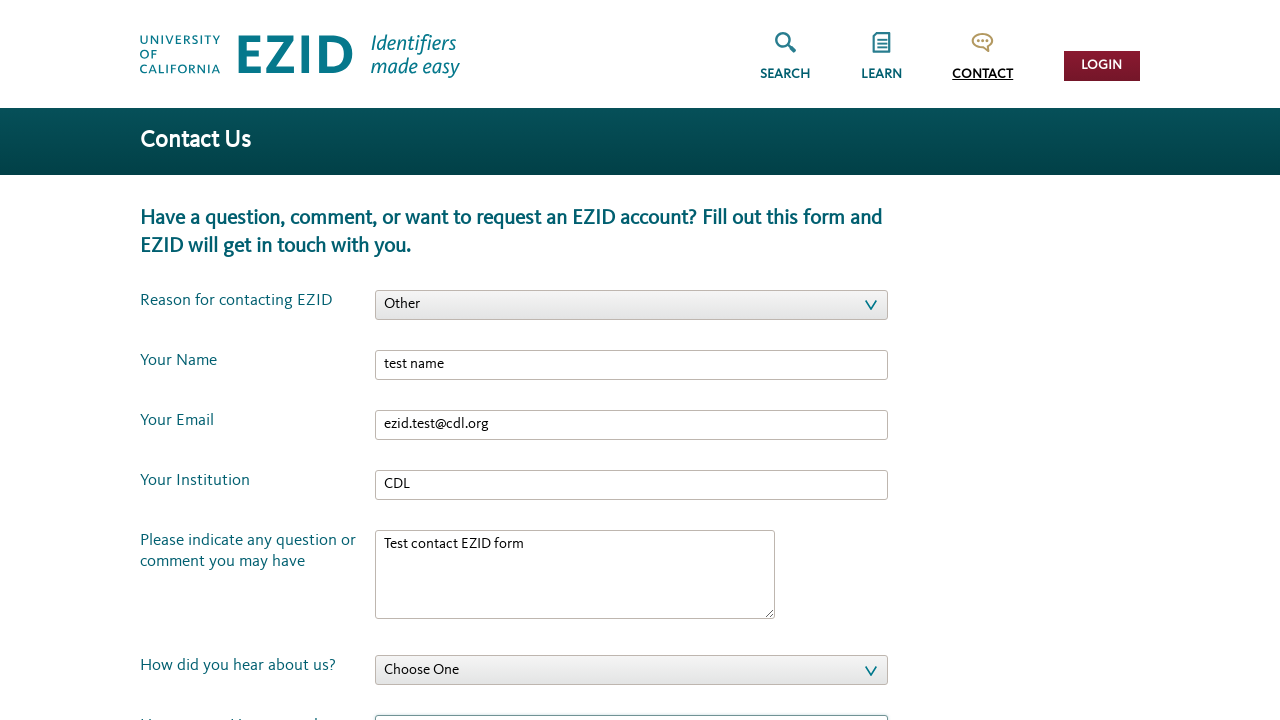

Located submit button
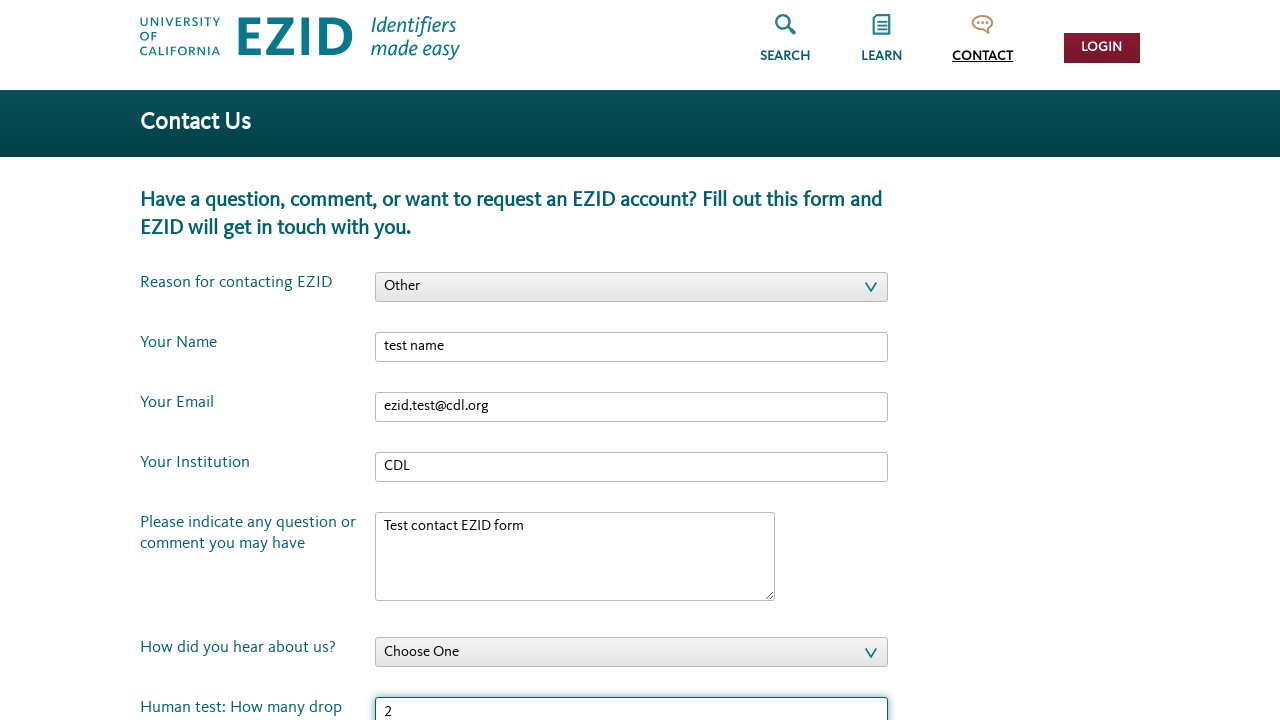

Scrolled submit button into view
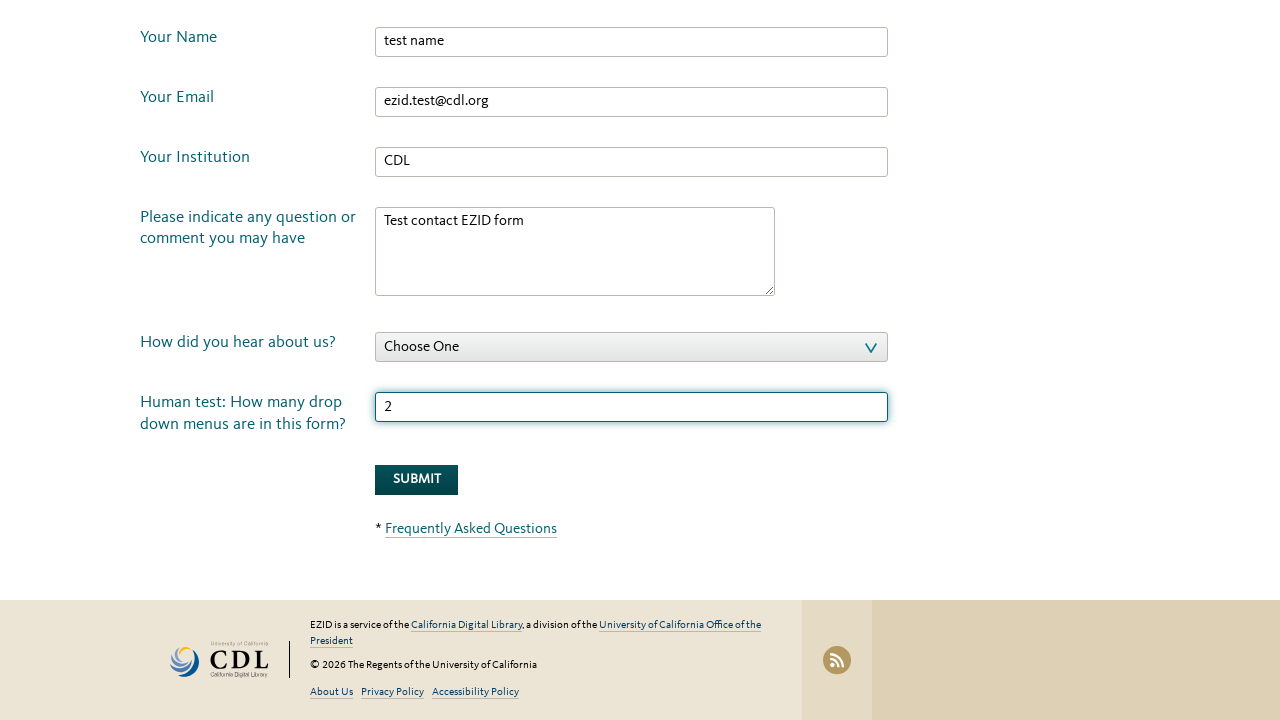

Clicked submit button to send contact form at (417, 480) on button.button__primary.general__form-submit
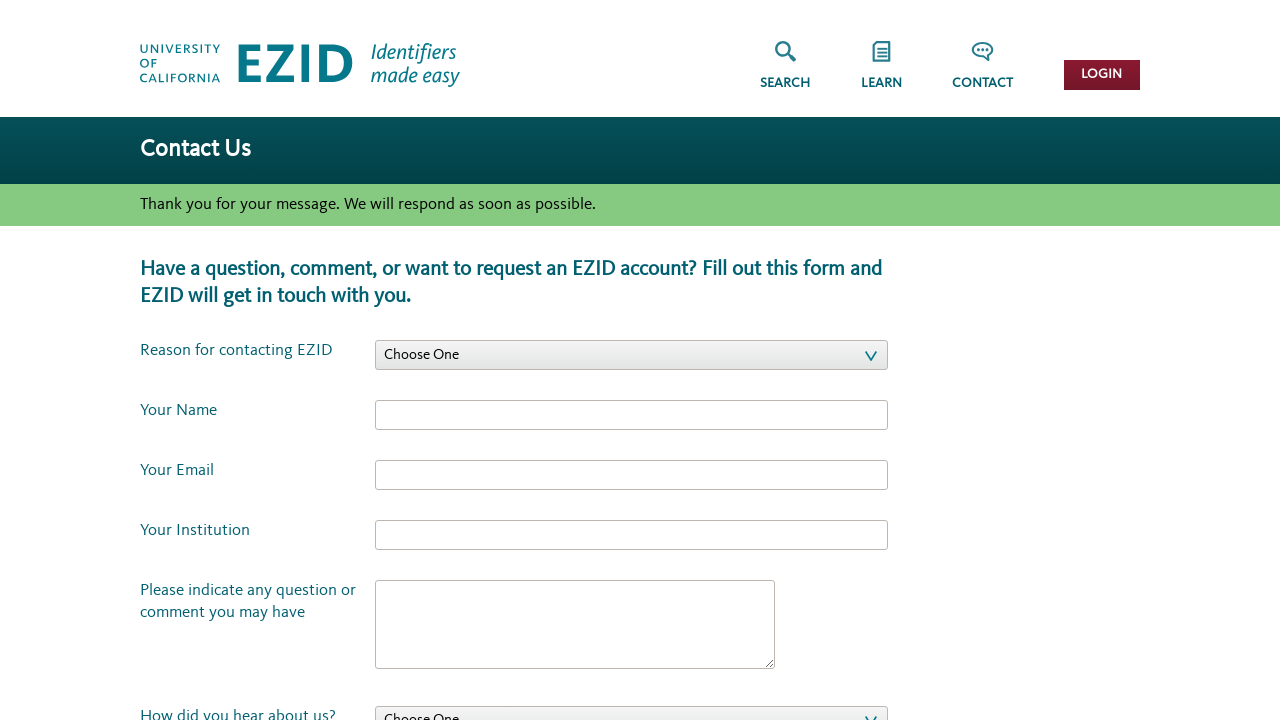

Contact form submitted successfully - thank you message displayed
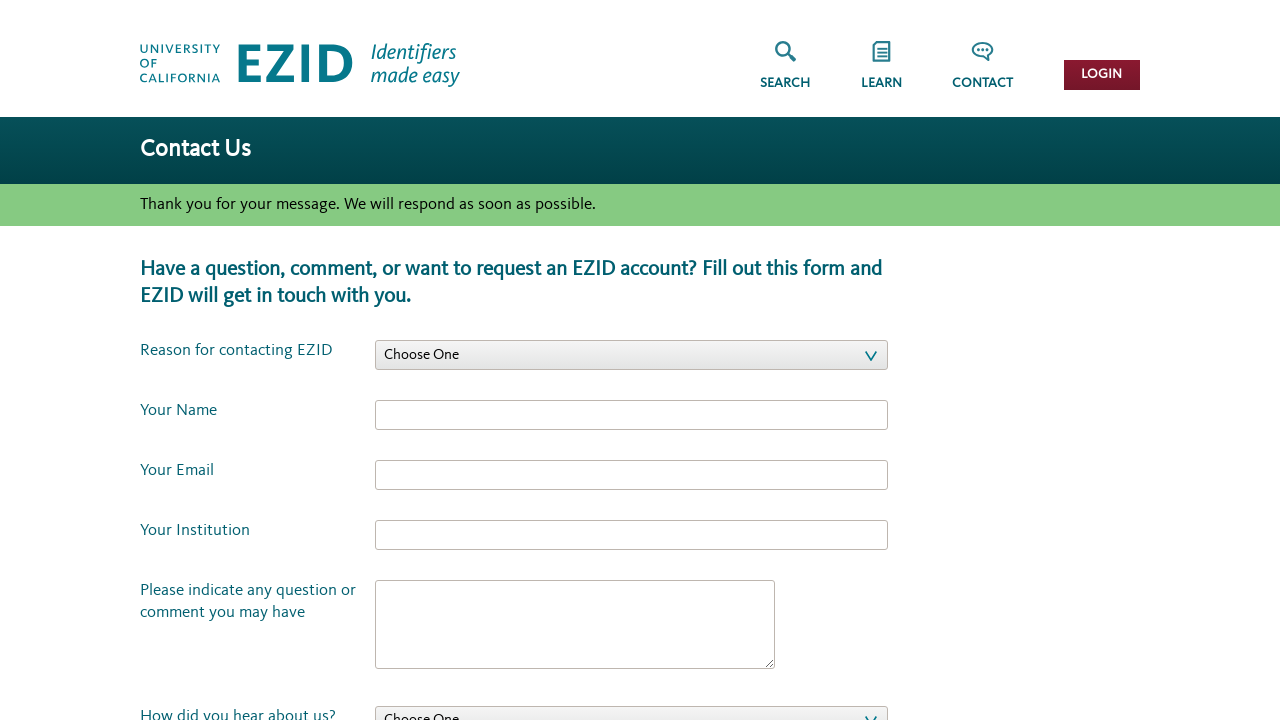

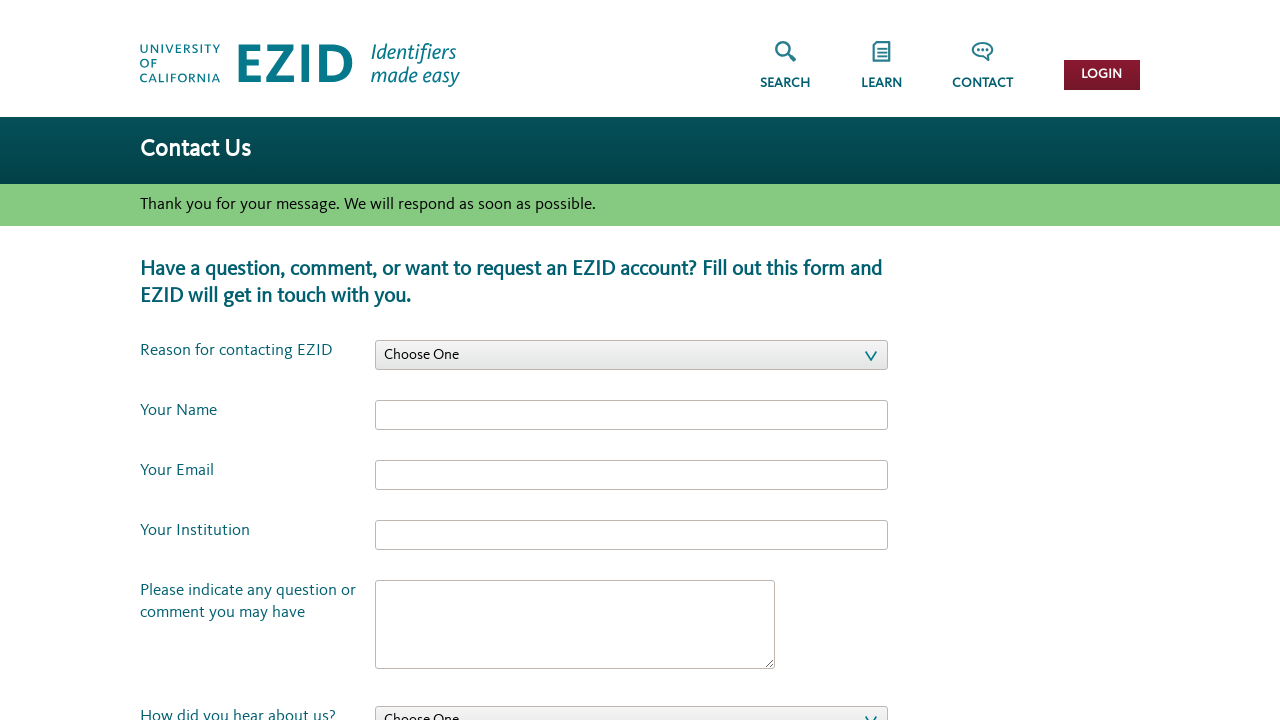